Navigates to the Flag Stands page and verifies Add to Cart buttons are present and enabled

Starting URL: https://www.glendale.com

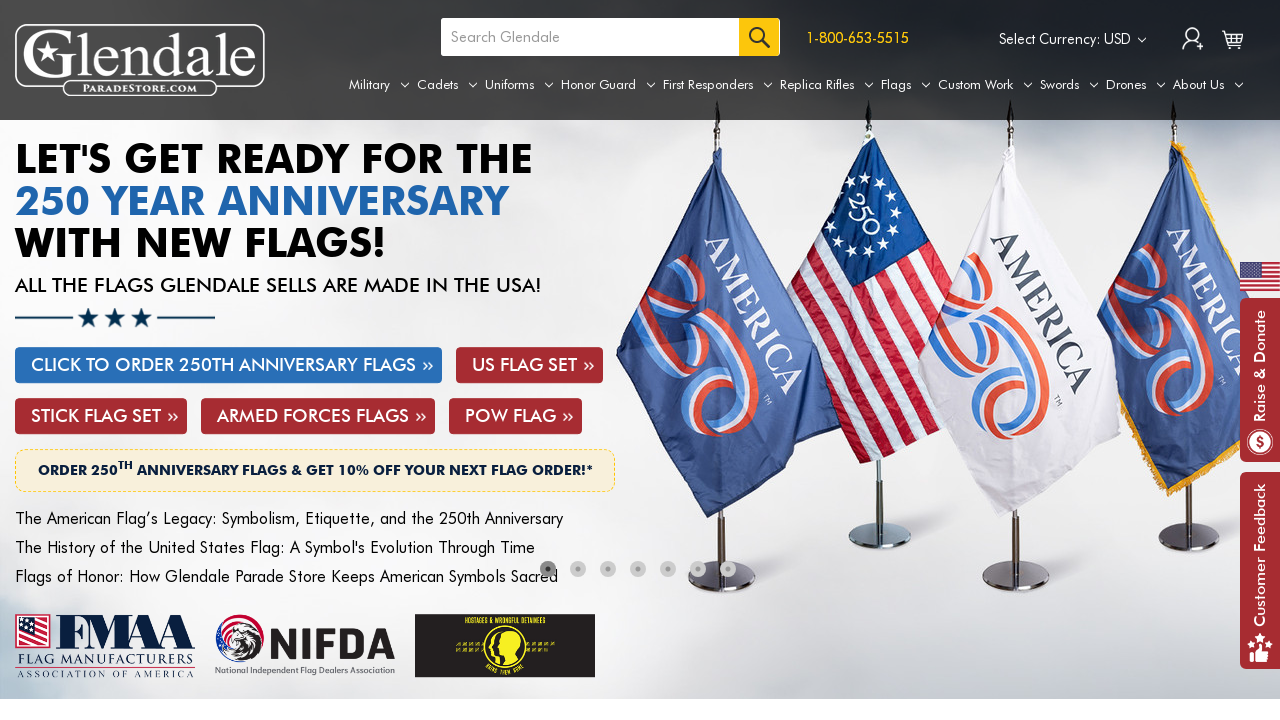

Hovered over Flags tab to reveal dropdown menu at (906, 85) on a[aria-label='Flags']
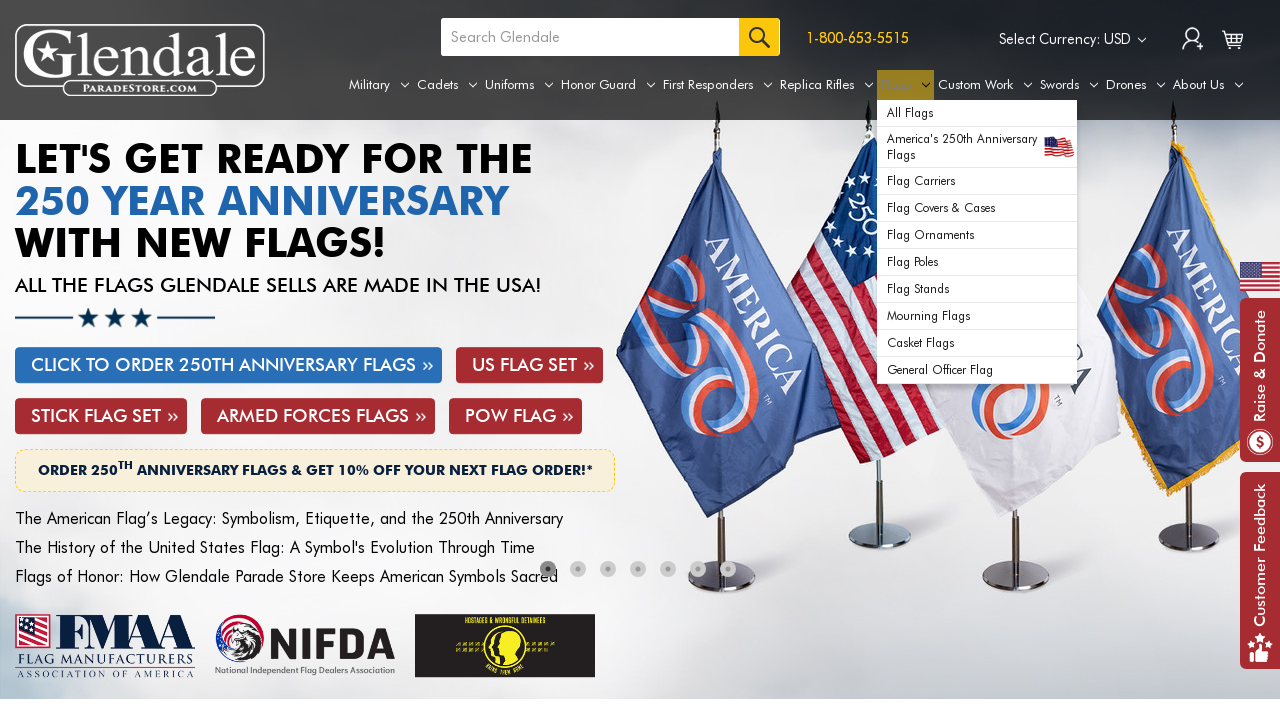

Clicked on Flag Stands option from dropdown menu at (977, 262) on xpath=//div[@id='navPages-25']/ul[@class='navPage-subMenu-list']/li[@class='navP
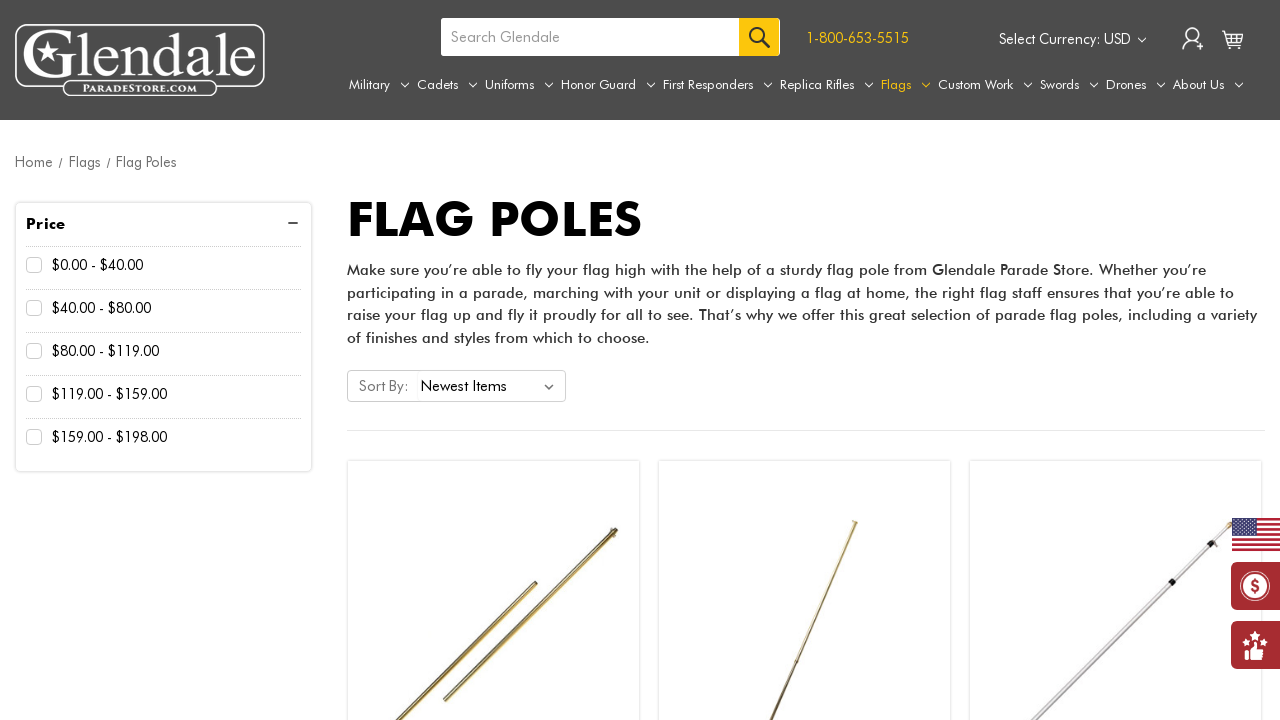

Waited for product Add to Cart buttons to load
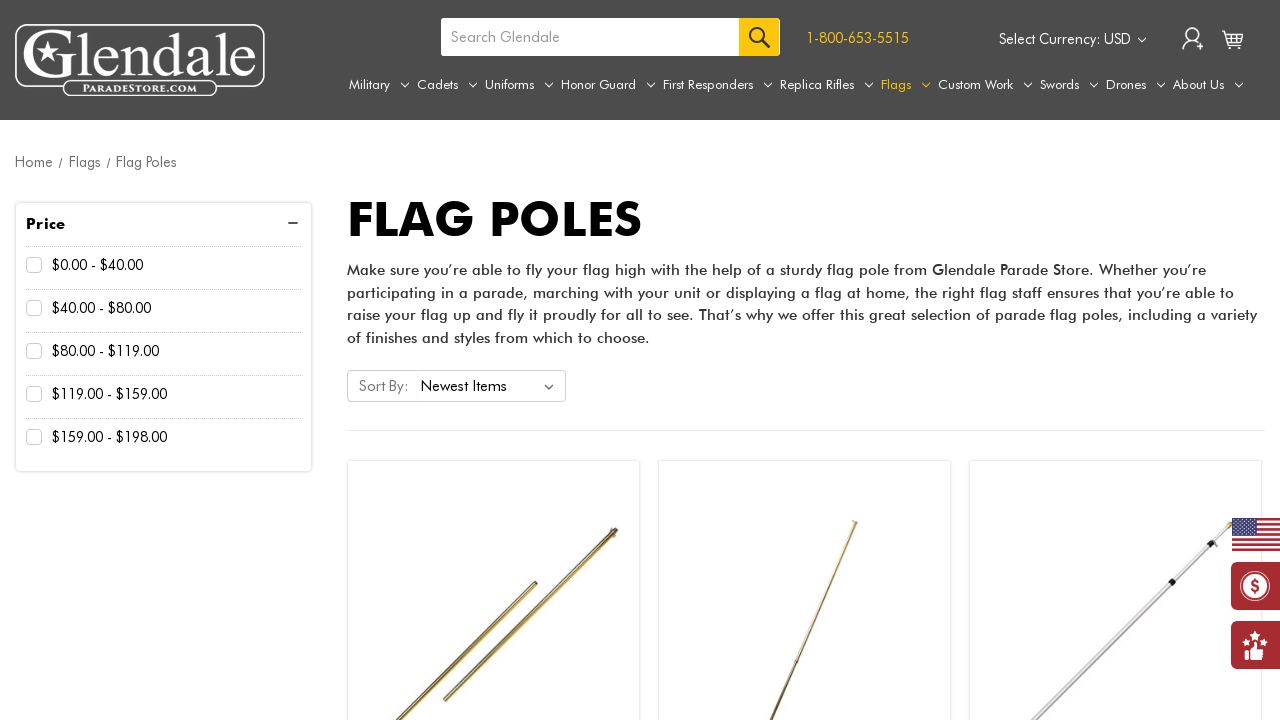

Located all Add to Cart buttons on Flag Stands page
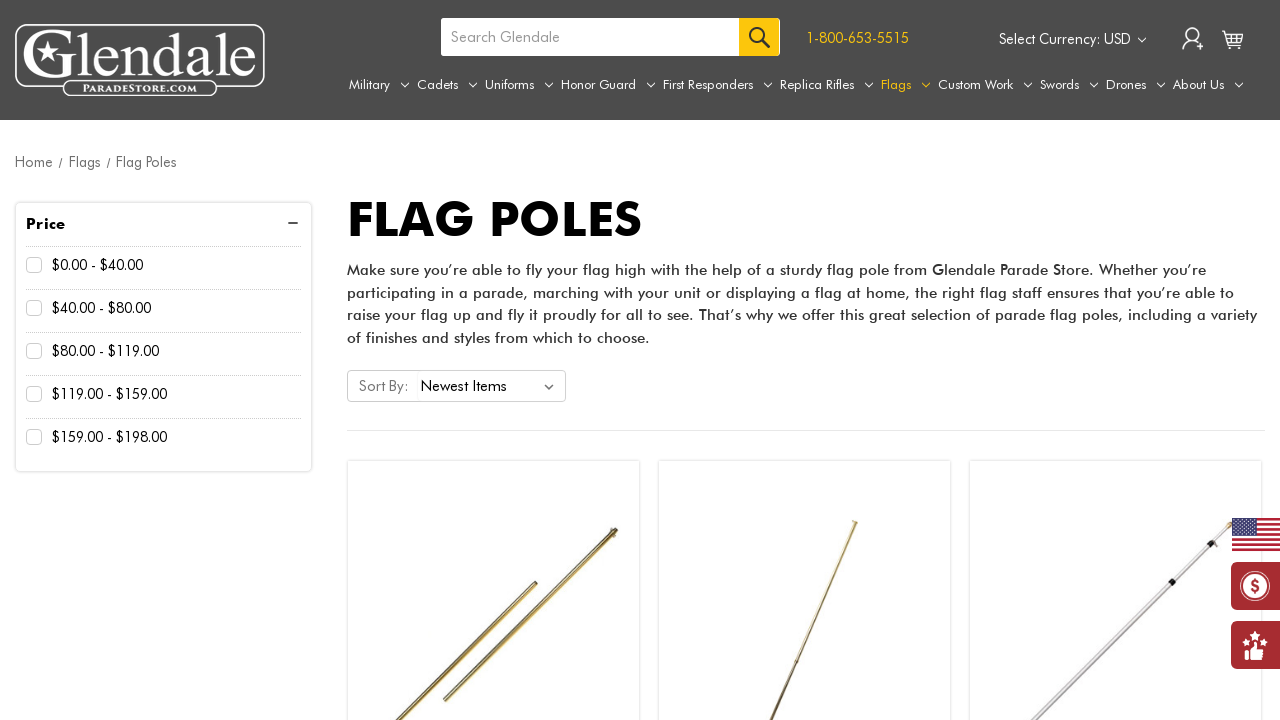

Verified that 15 Add to Cart buttons are present on the page
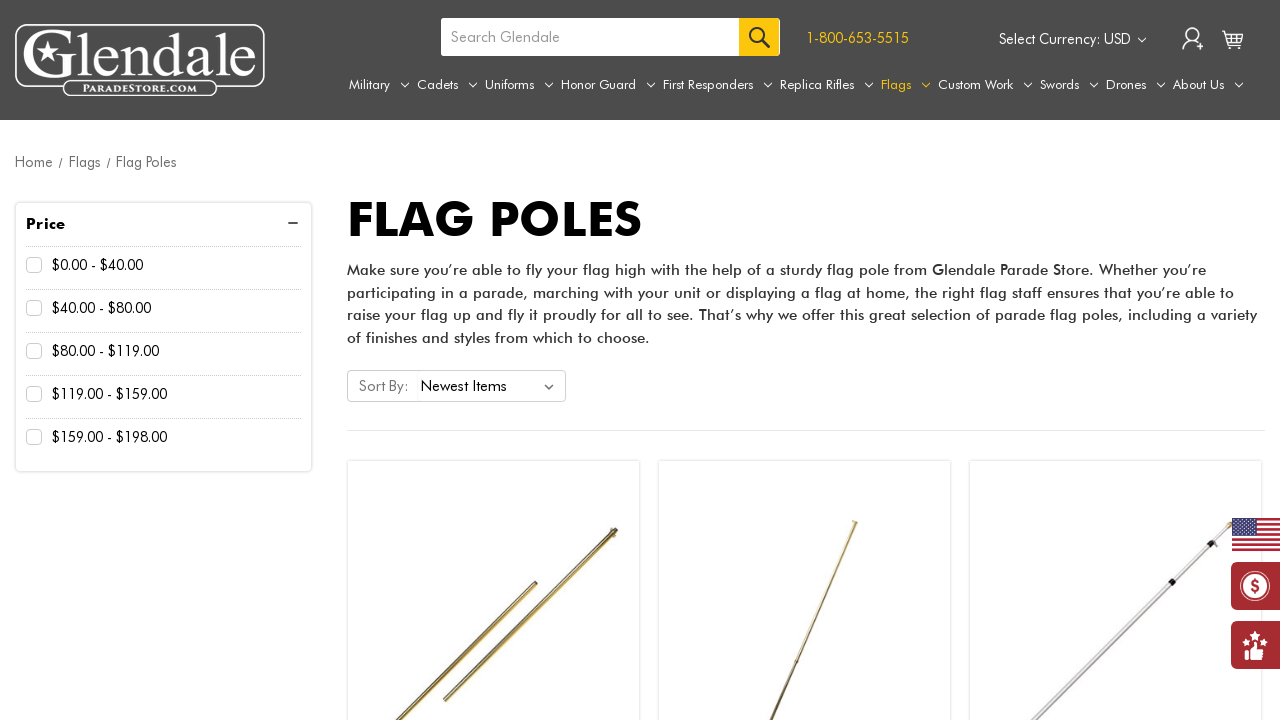

Verified that the first Add to Cart button is enabled and clickable
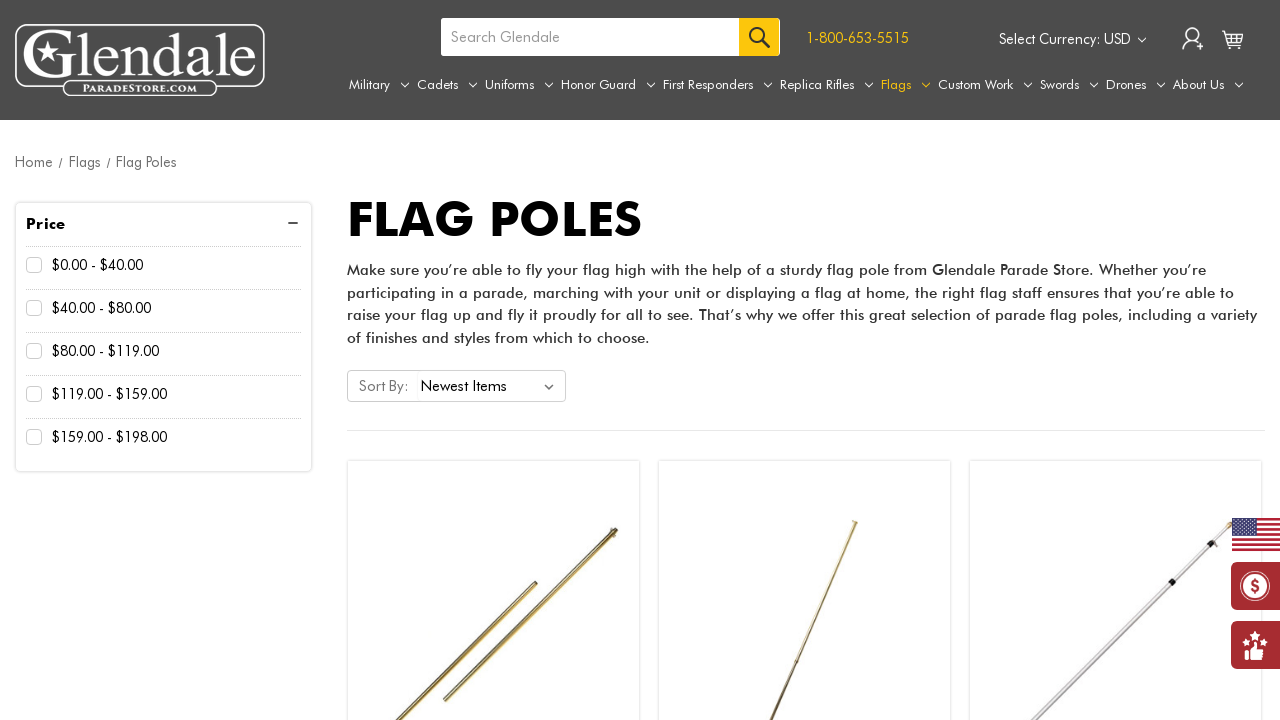

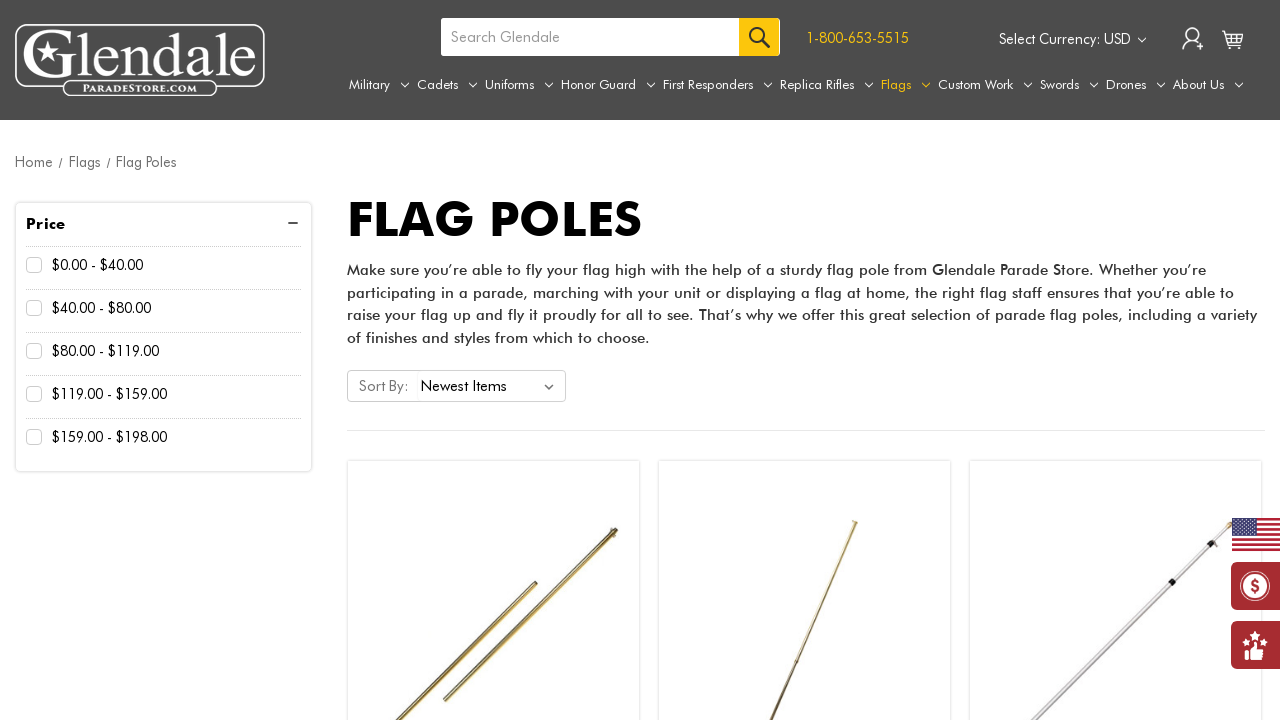